Tests drag and drop functionality on jQuery UI demo page by dragging an element and dropping it onto a target area

Starting URL: https://jqueryui.com/droppable/

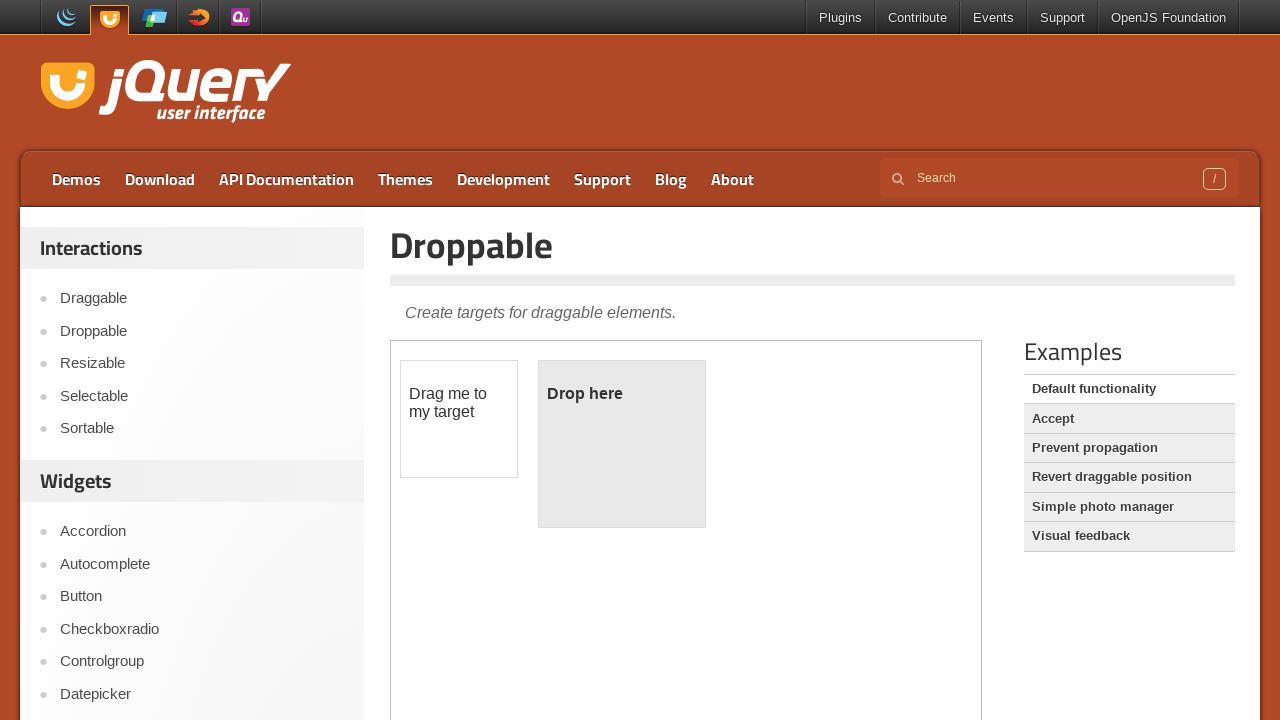

Located and selected the first iframe containing the drag-drop demo
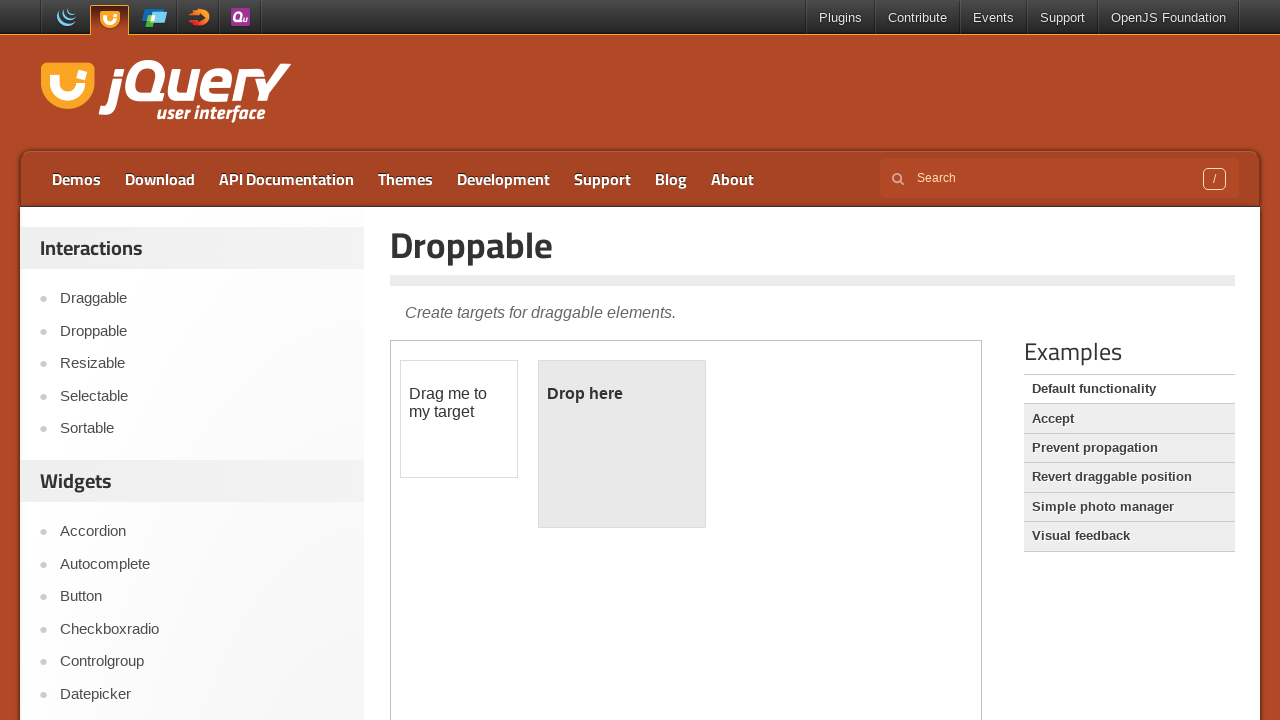

Located the draggable element with ID 'draggable'
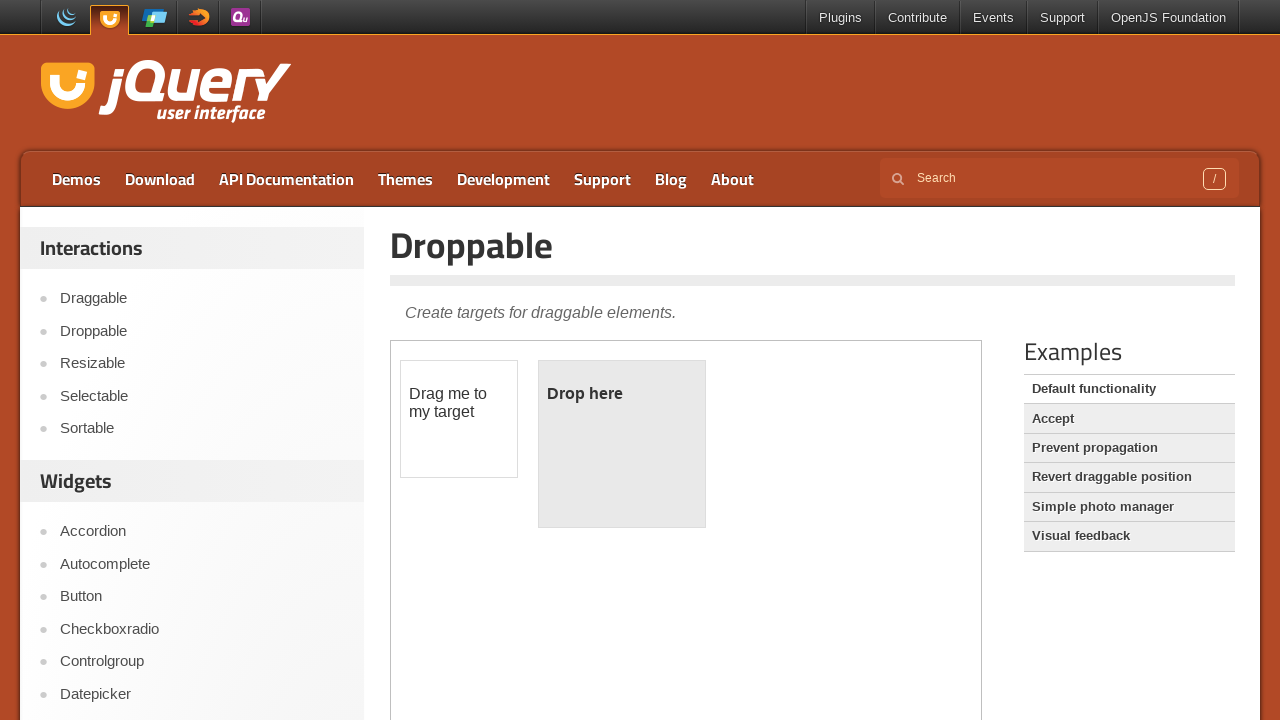

Located the droppable target element with ID 'droppable'
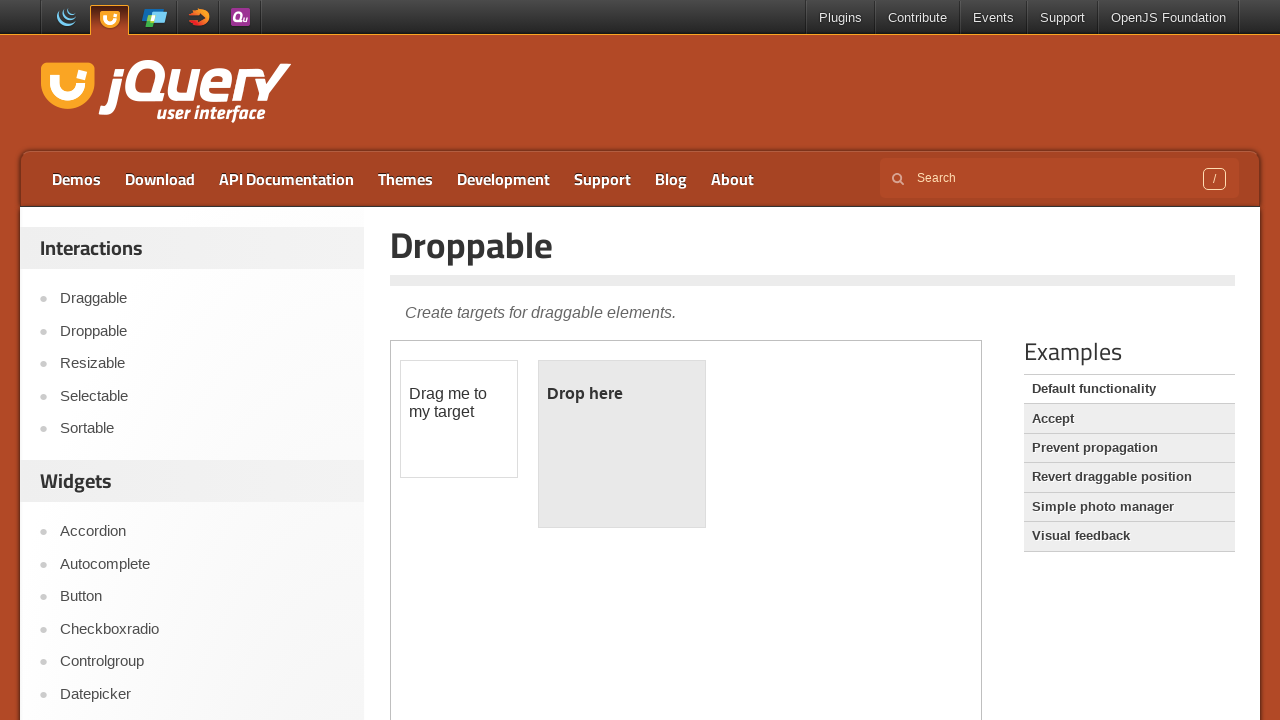

Dragged the draggable element and dropped it onto the droppable target area at (622, 444)
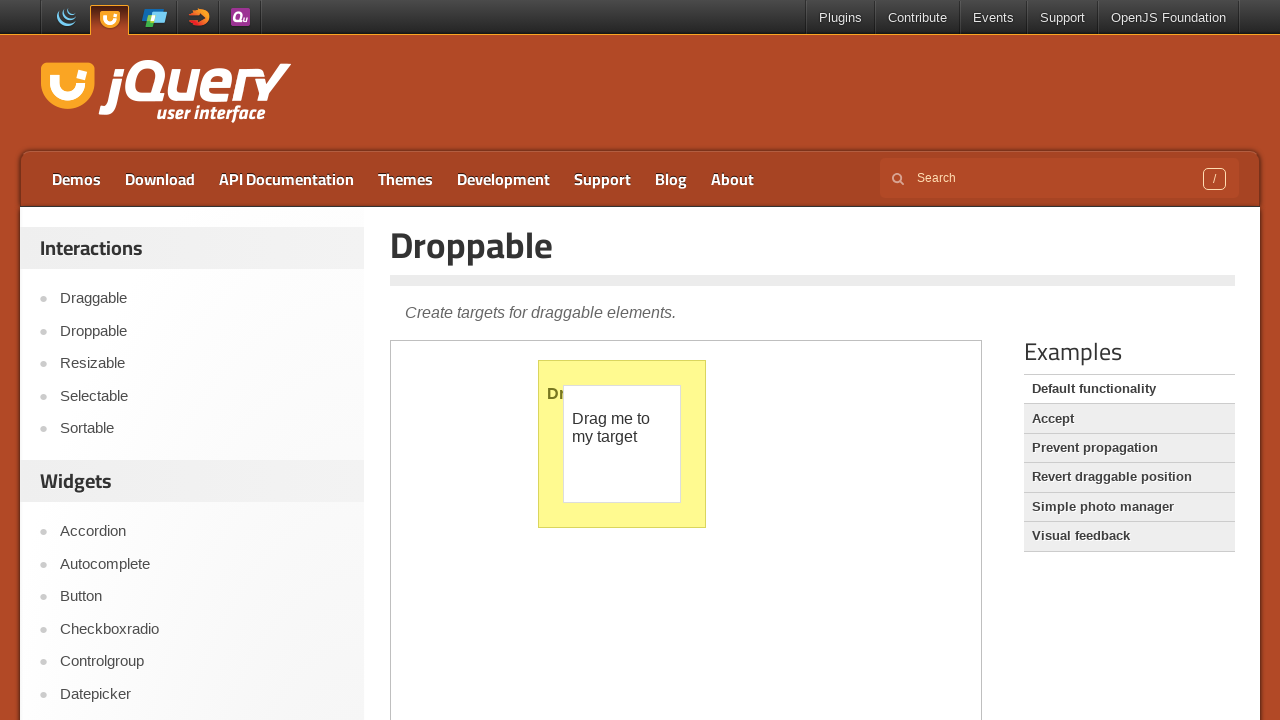

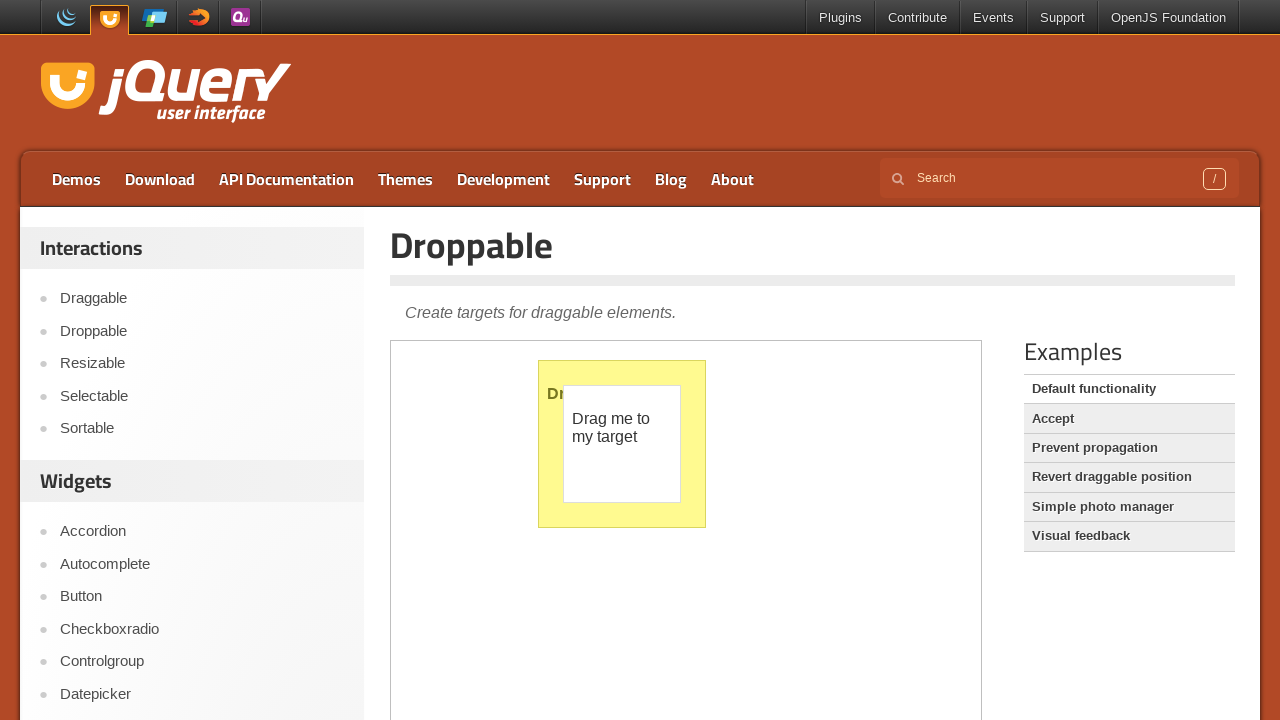